Navigates to YouTube homepage and verifies that the page loads by checking for the presence of the logo element

Starting URL: https://www.youtube.com

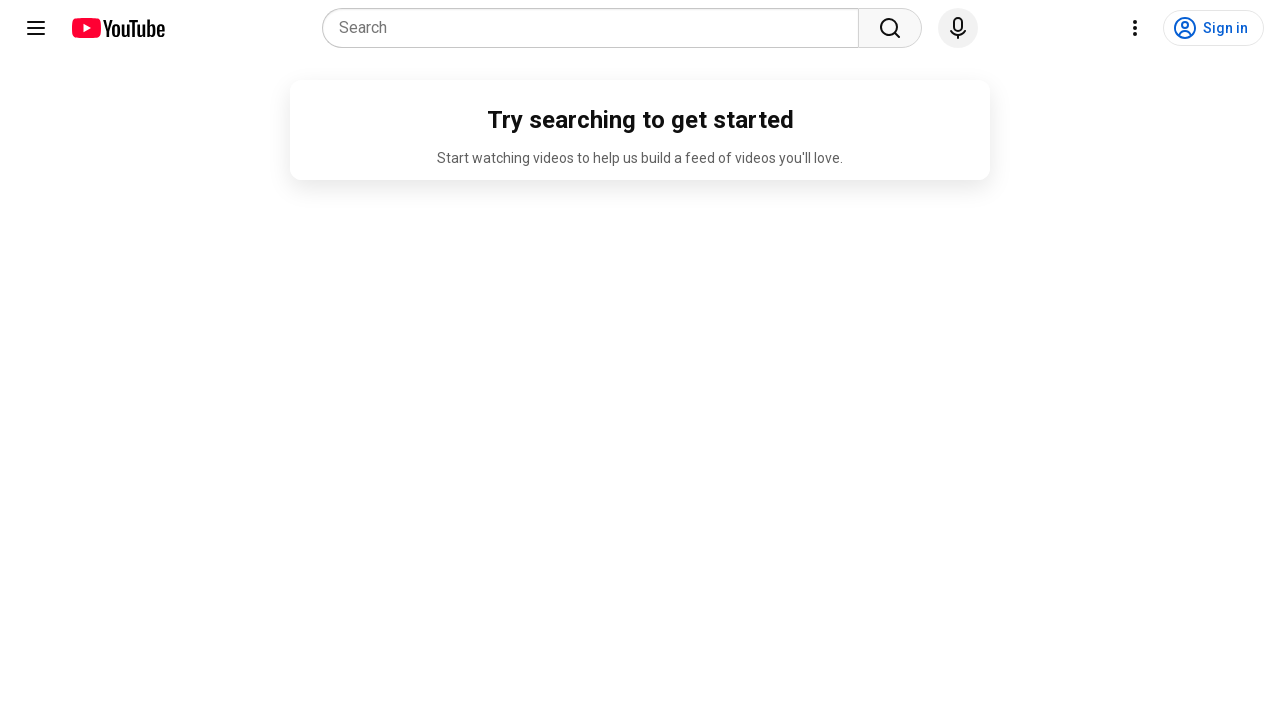

Navigated to YouTube homepage
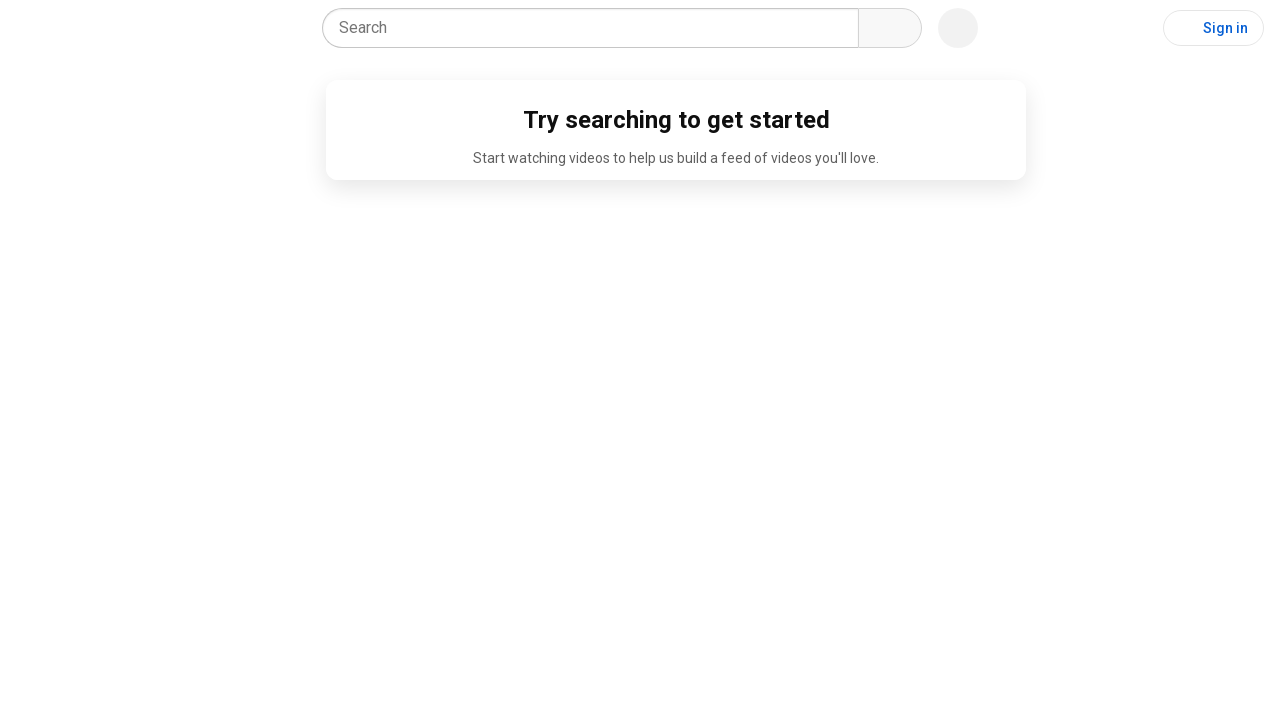

YouTube logo element loaded, verifying page has fully loaded
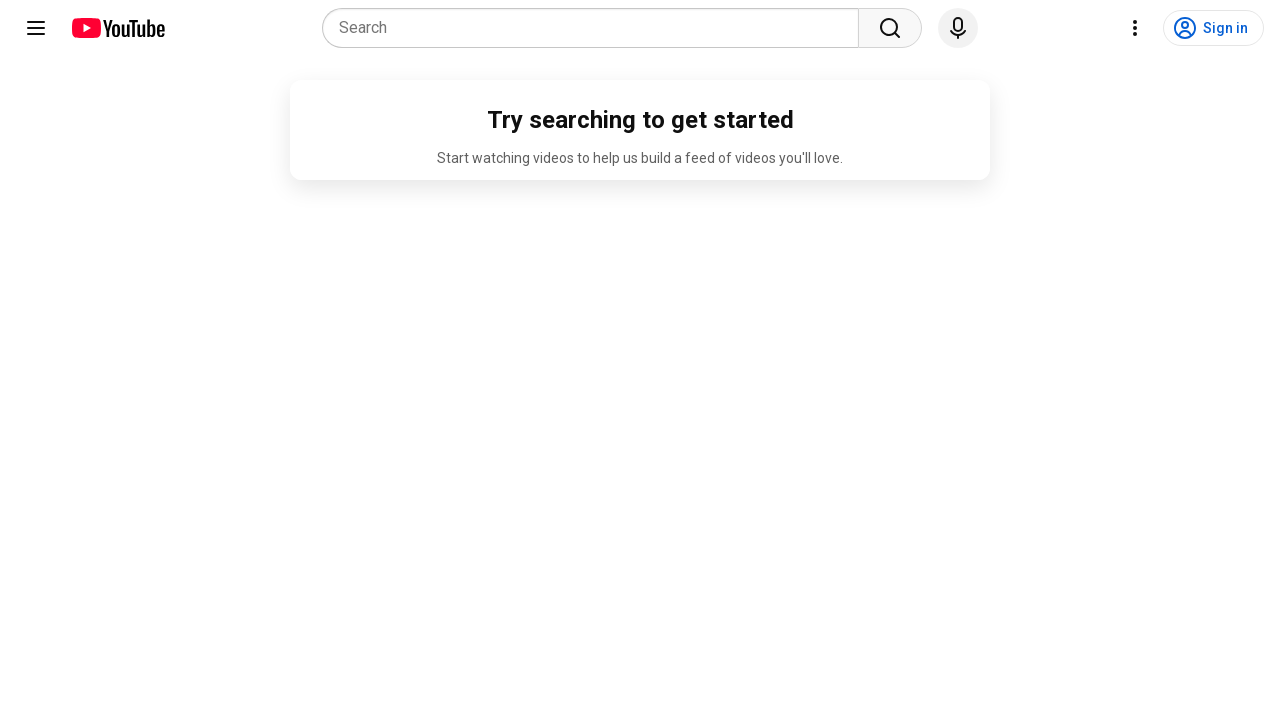

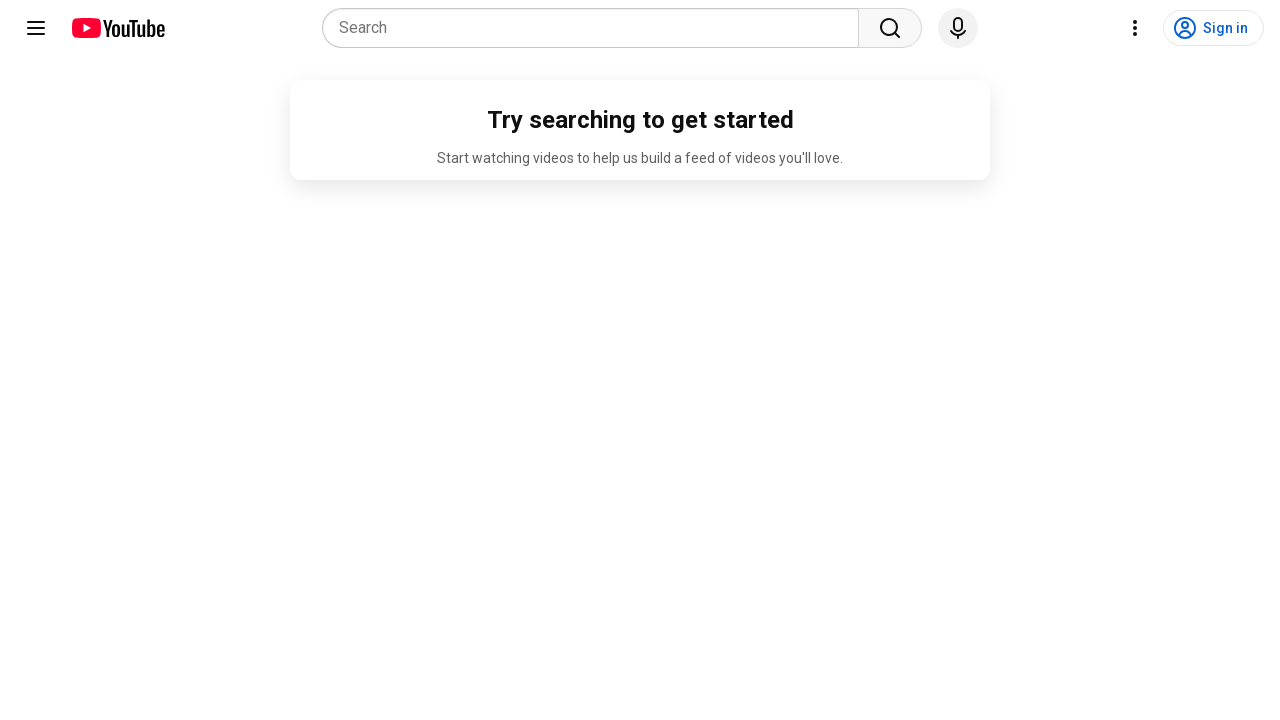